Tests the slow calculator by performing multiplication (6 x 3) and verifying the result equals 18

Starting URL: https://bonigarcia.dev/selenium-webdriver-java/slow-calculator.html

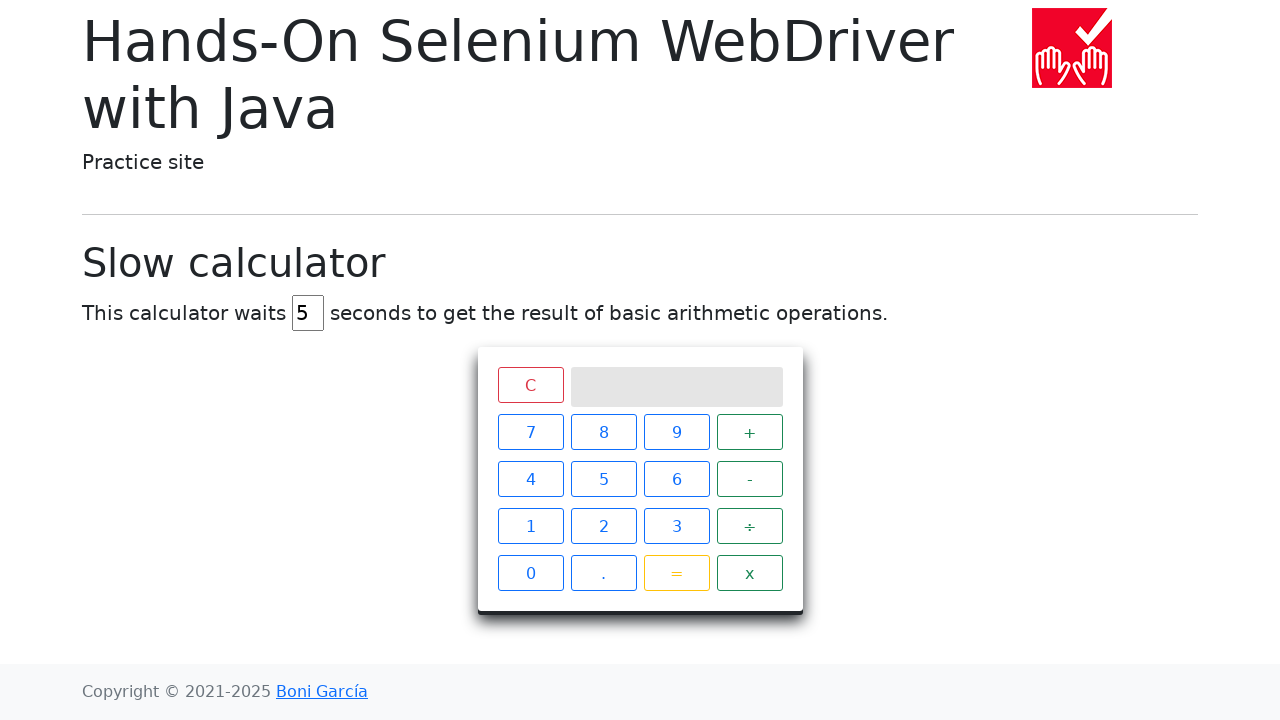

Clicked reset/clear button at (530, 385) on span.clear.btn.btn-outline-danger
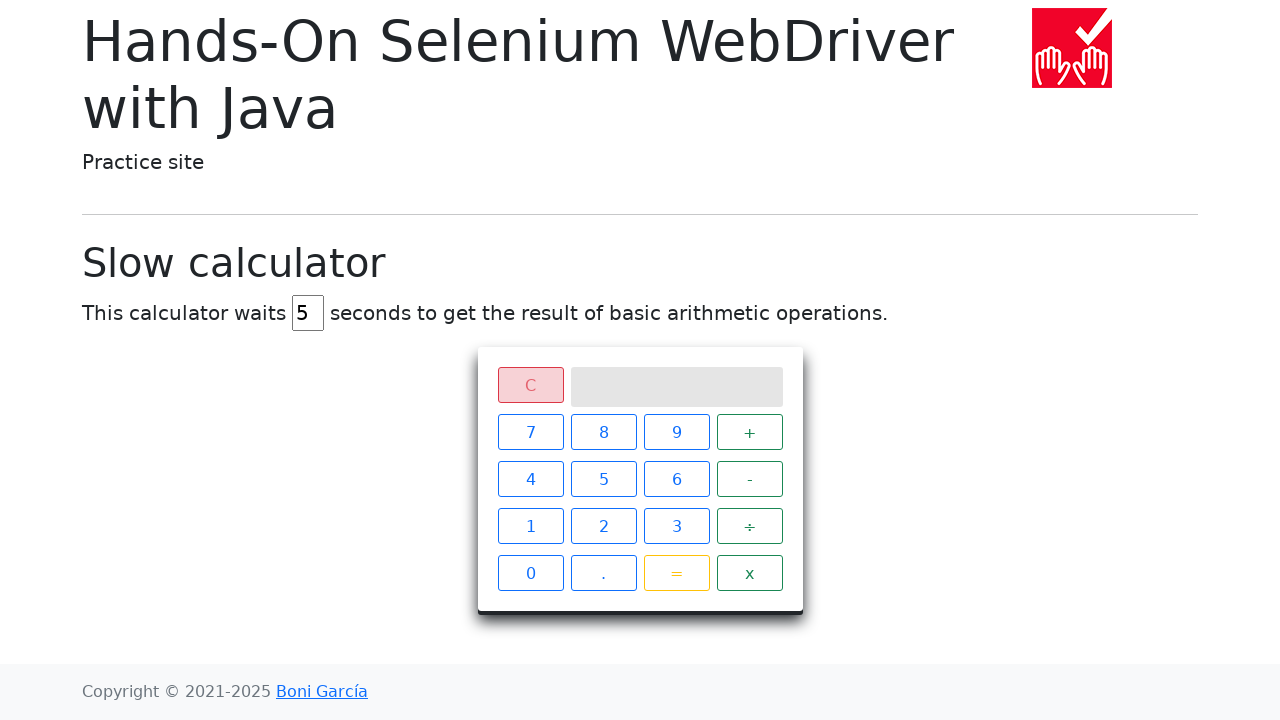

Clicked number 6 at (676, 479) on xpath=//span[contains(@class, 'btn btn-outline-primary') and text()='6']
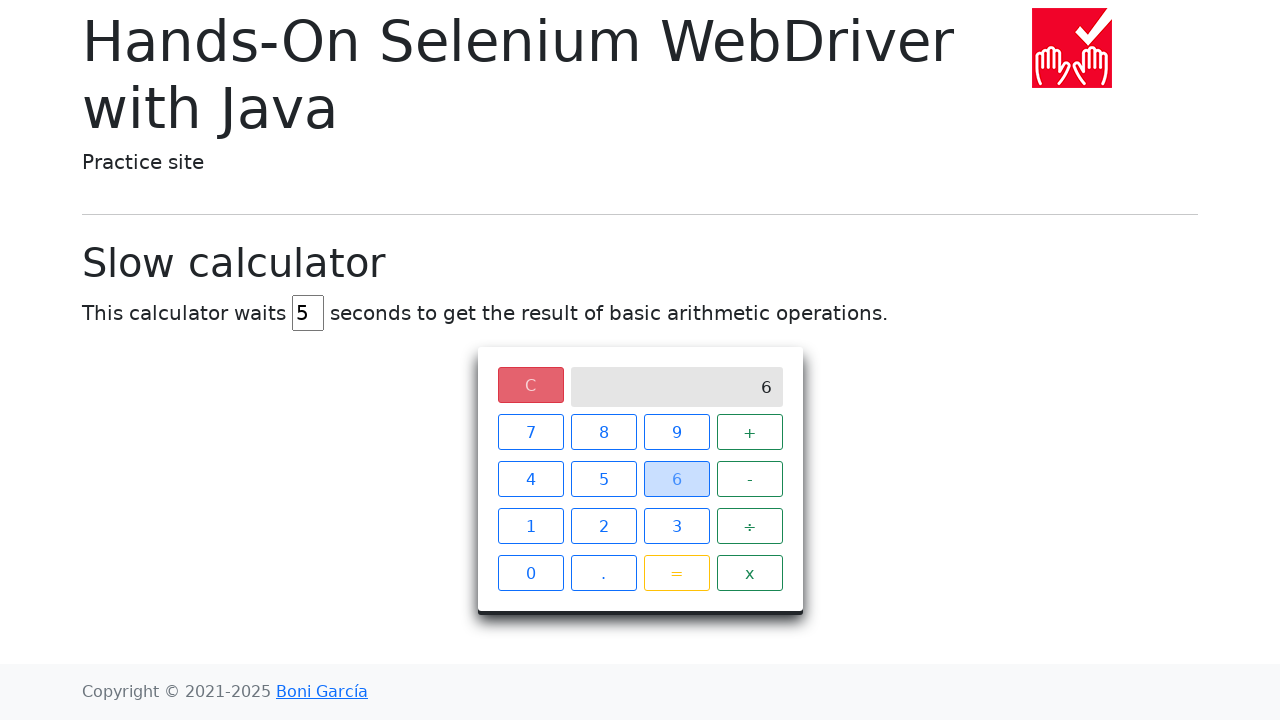

Clicked multiply operator at (750, 573) on xpath=//span[contains(@class, 'operator btn btn-outline-success') and text()='x'
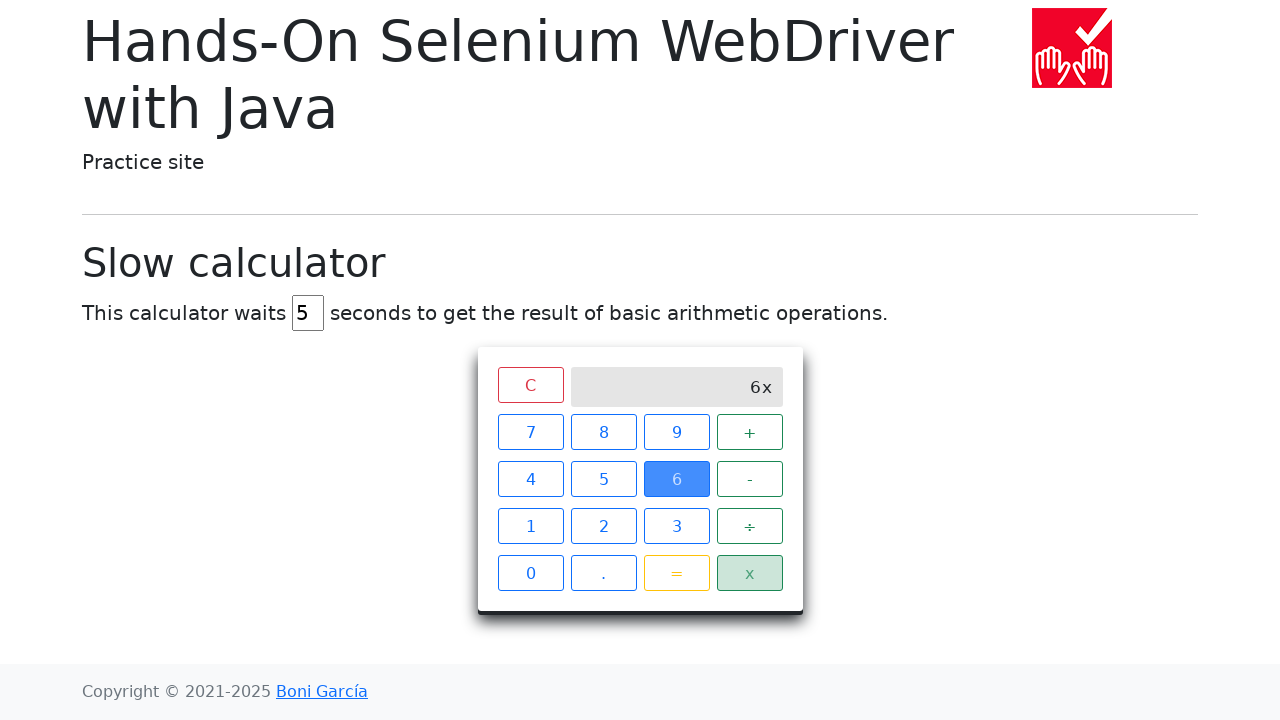

Clicked number 3 at (676, 526) on xpath=//span[contains(@class, 'btn btn-outline-primary') and text()='3']
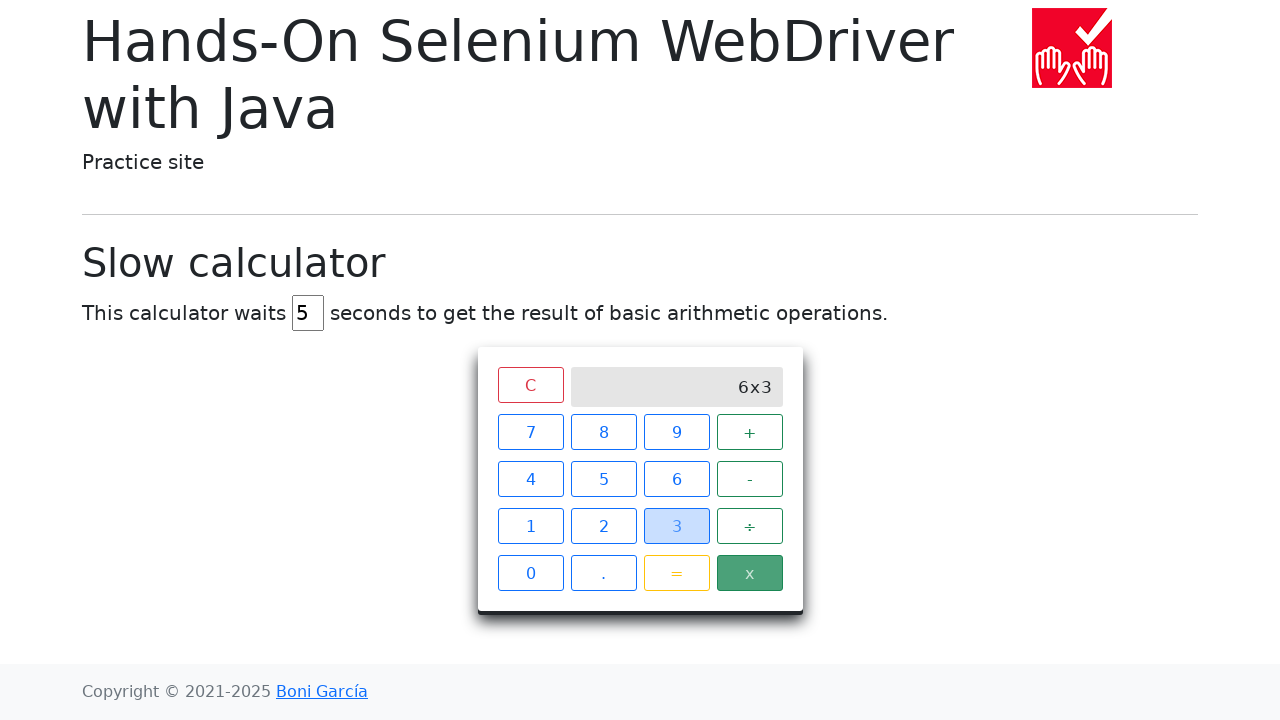

Clicked equals button to calculate result at (676, 573) on span.btn.btn-outline-warning
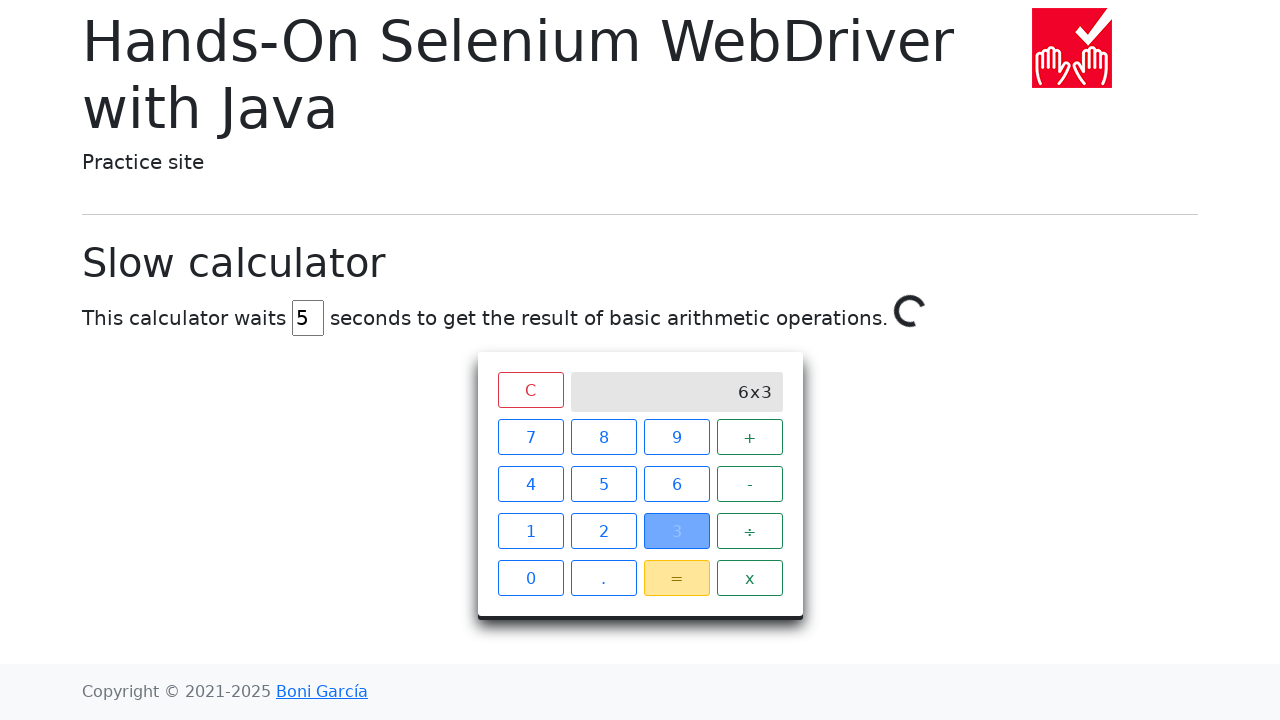

Loader disappeared and result is ready (6 x 3 = 18)
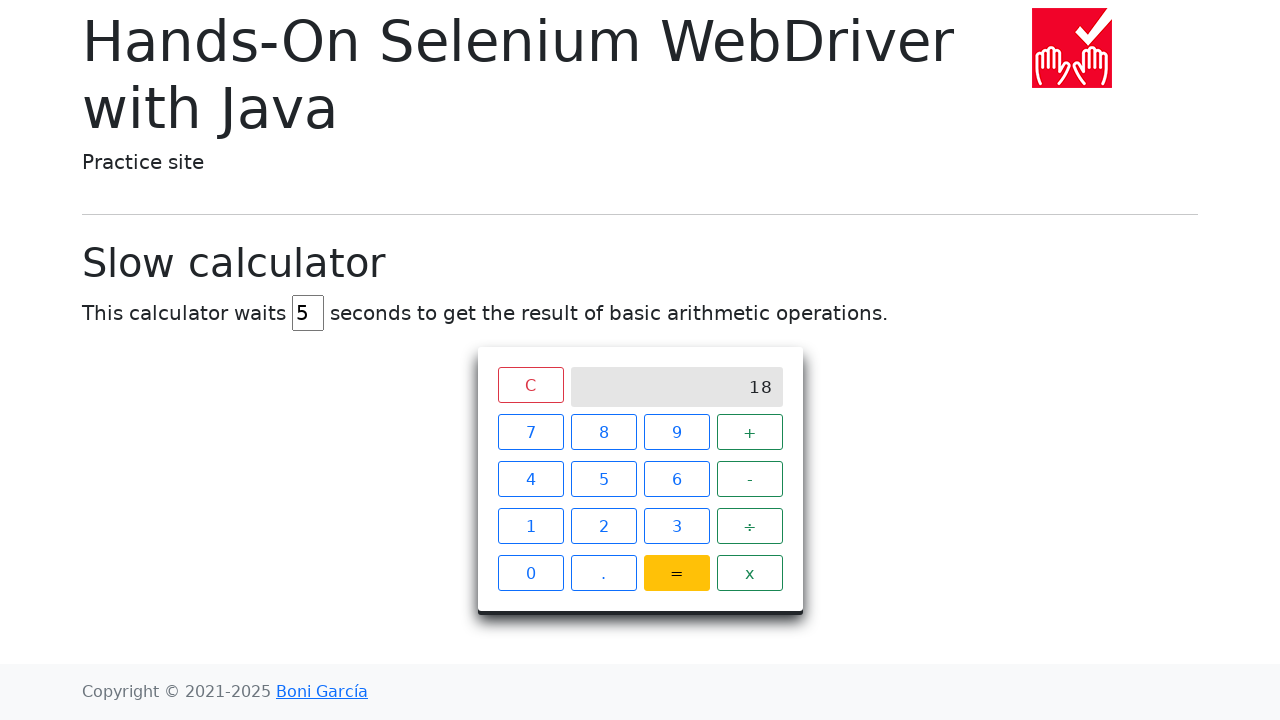

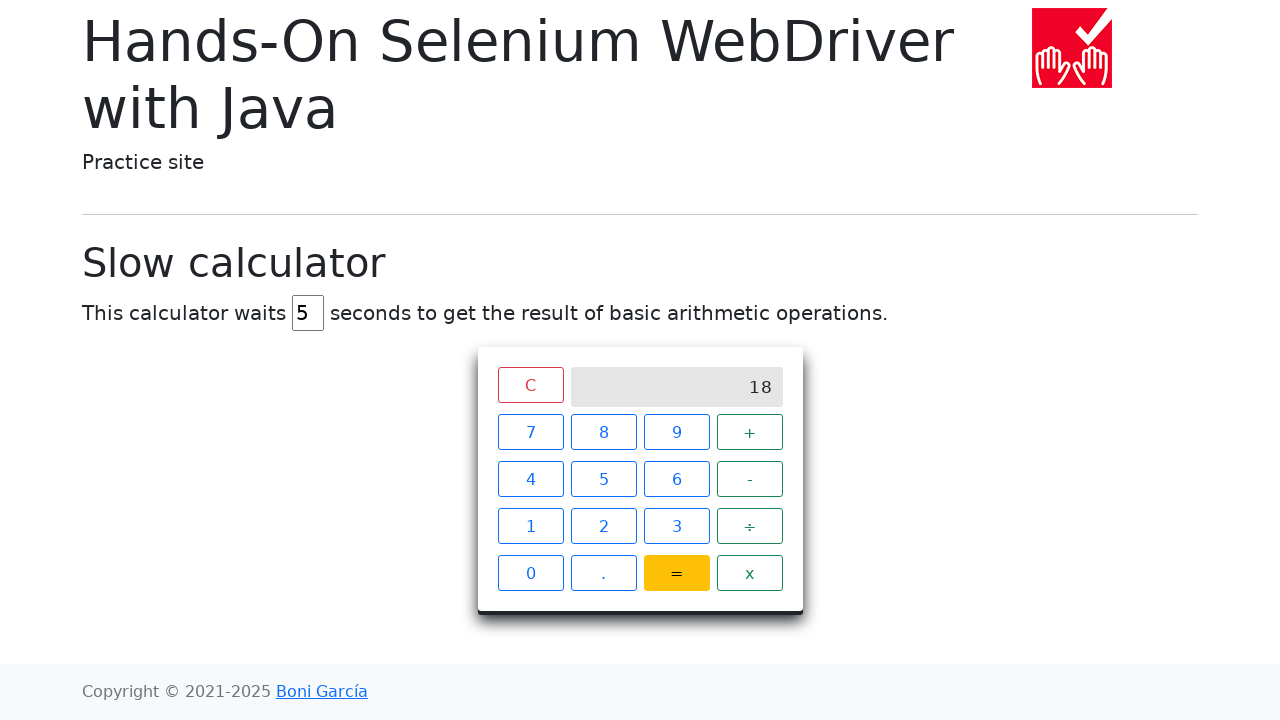